Tests dropdown selection functionality by selecting options by index, text, and value, then verifying the meter element updates correctly

Starting URL: https://seleniumbase.io/demo_page

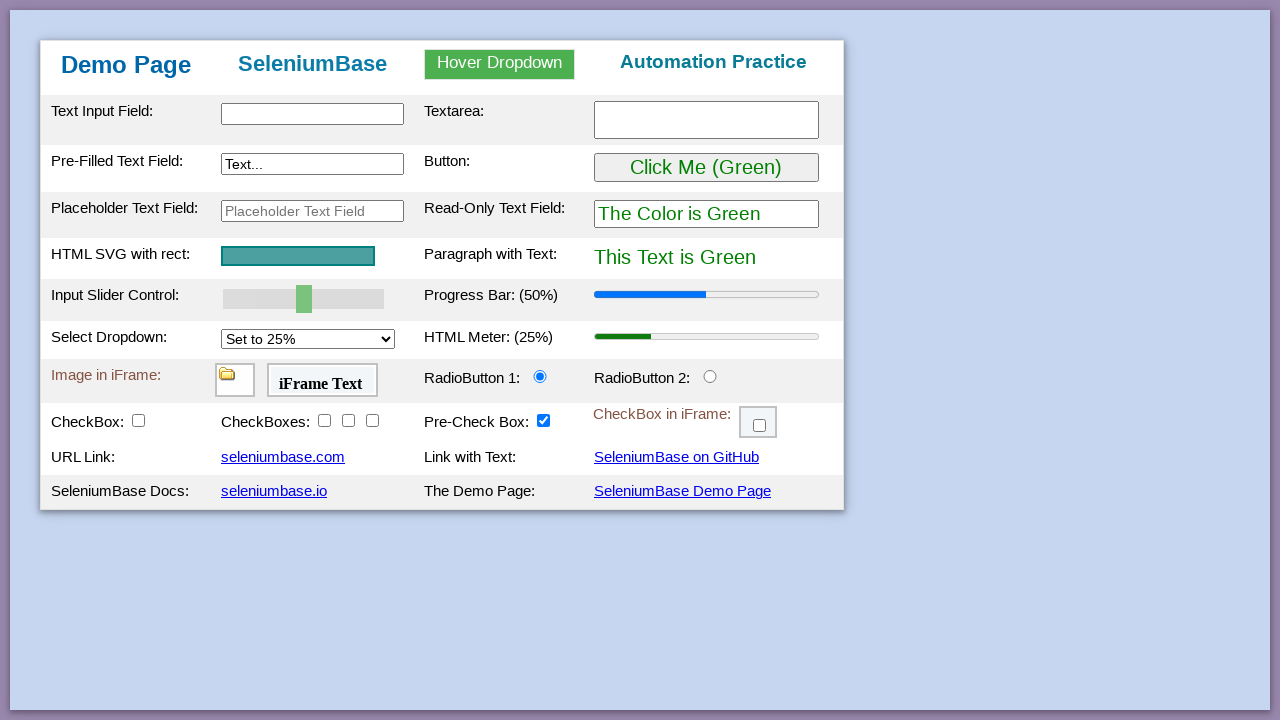

Verified initial meter value is 0.25
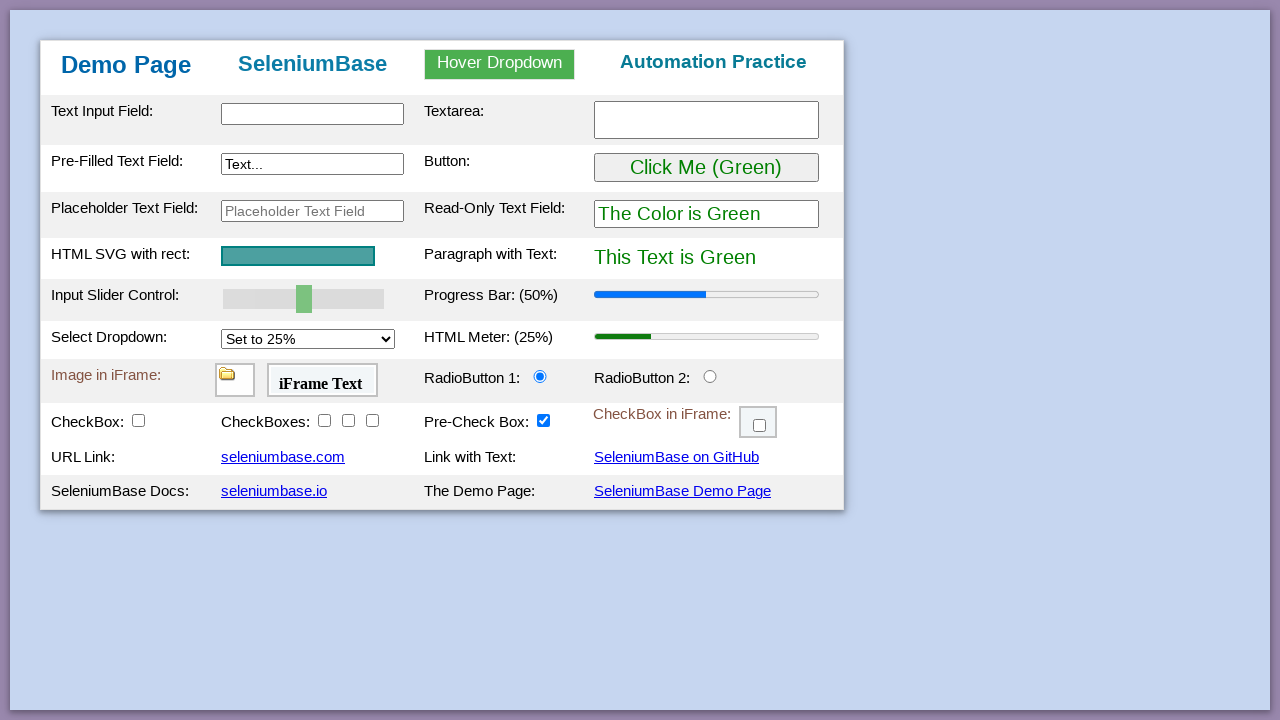

Selected dropdown option by index 2 on #mySelect
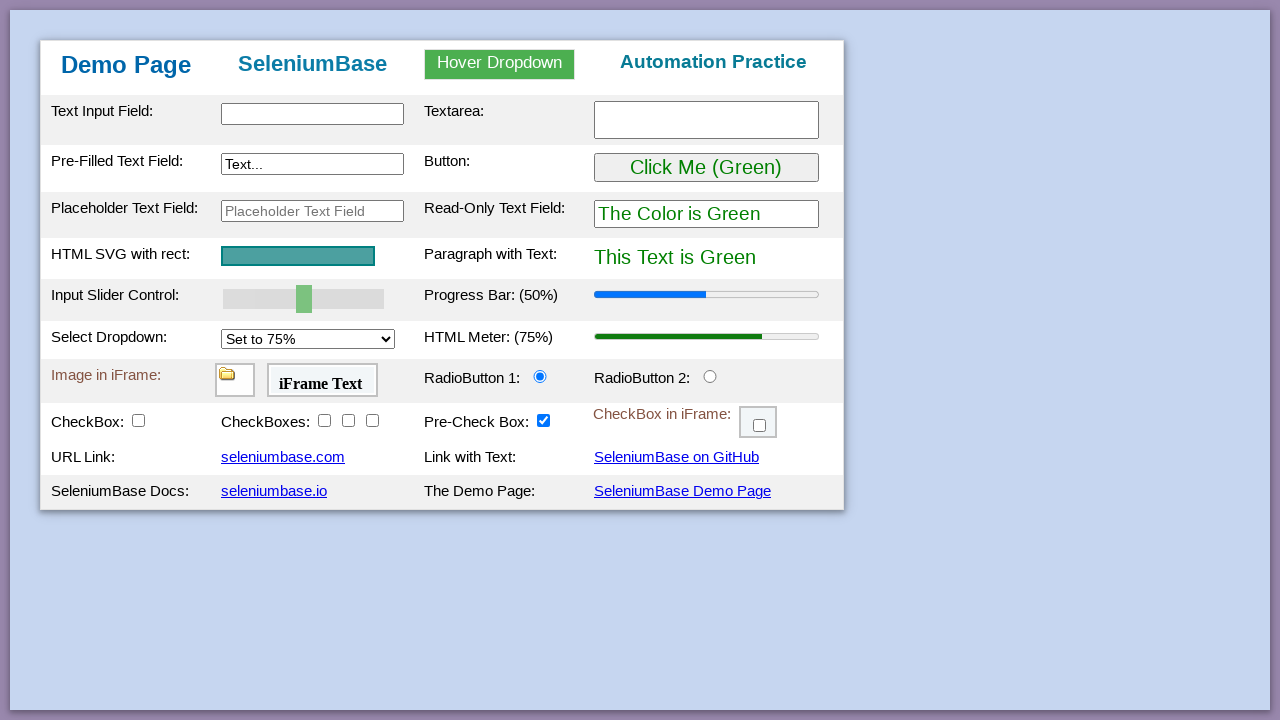

Verified meter updated to 0.75 after index selection
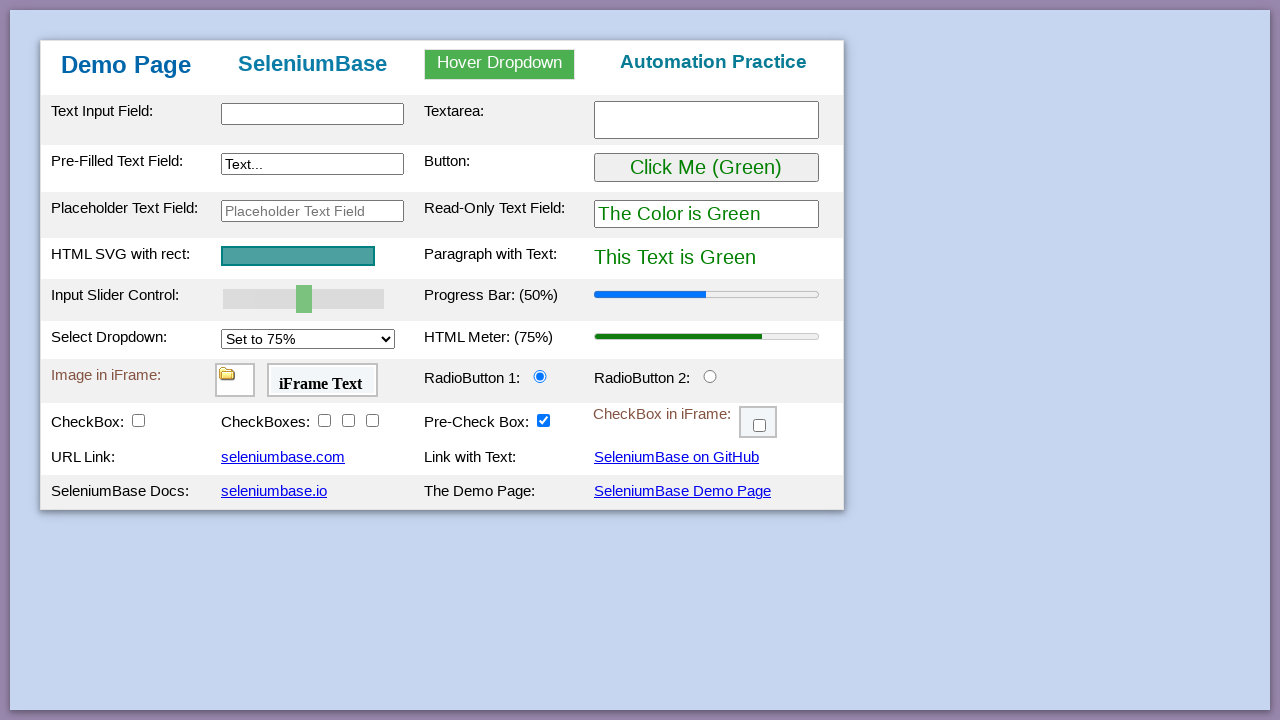

Selected dropdown option by label 'Set to 100%' on #mySelect
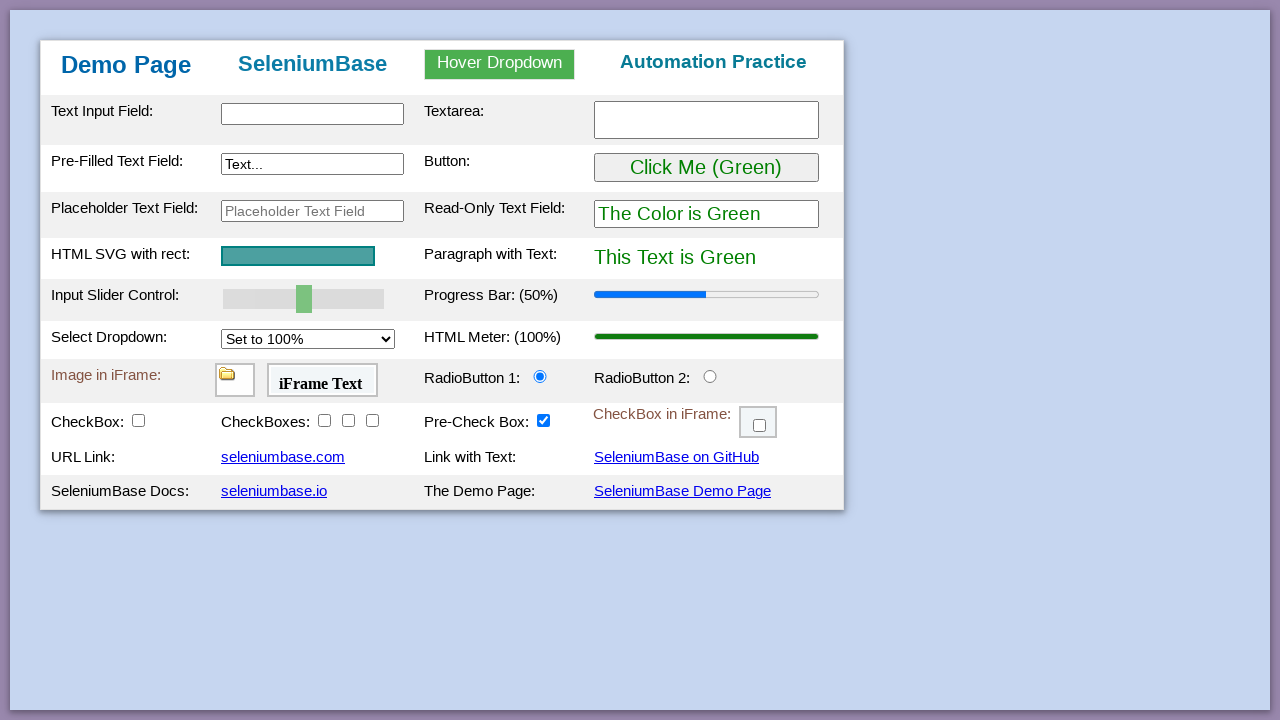

Verified meter updated to 1 after label selection
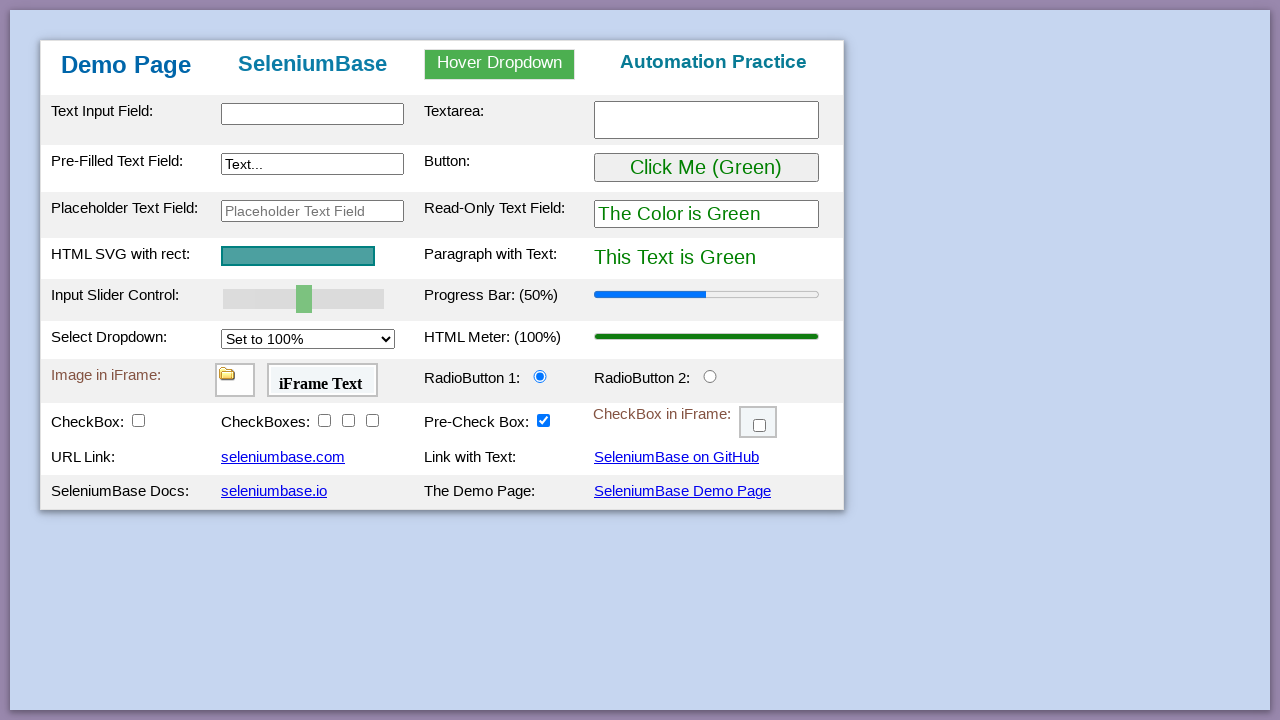

Selected dropdown option by value '50%' on #mySelect
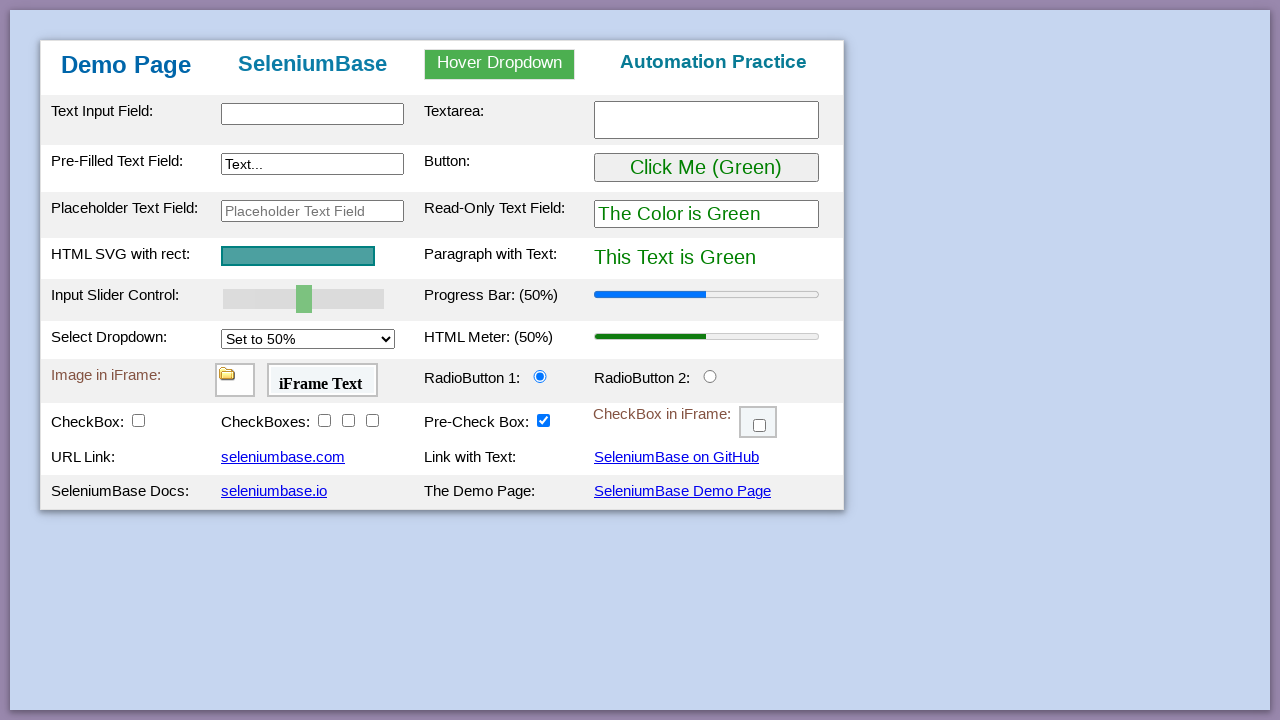

Verified meter updated to 0.5 after value selection
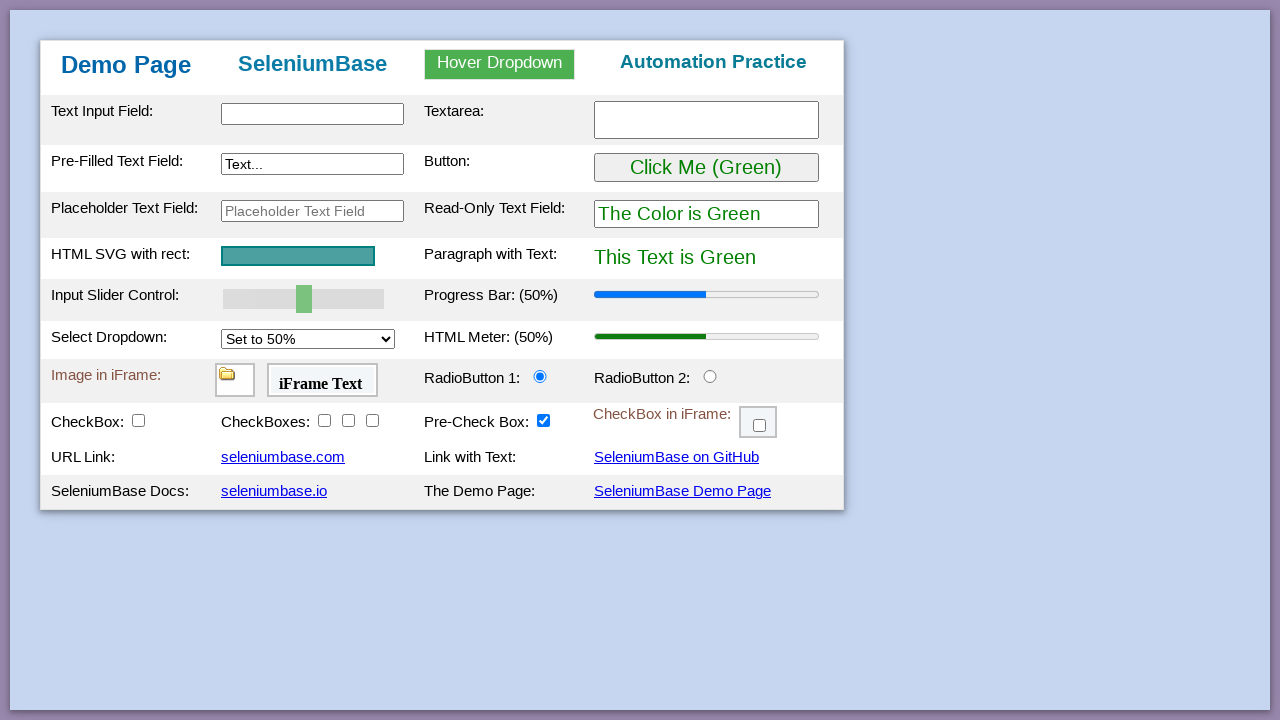

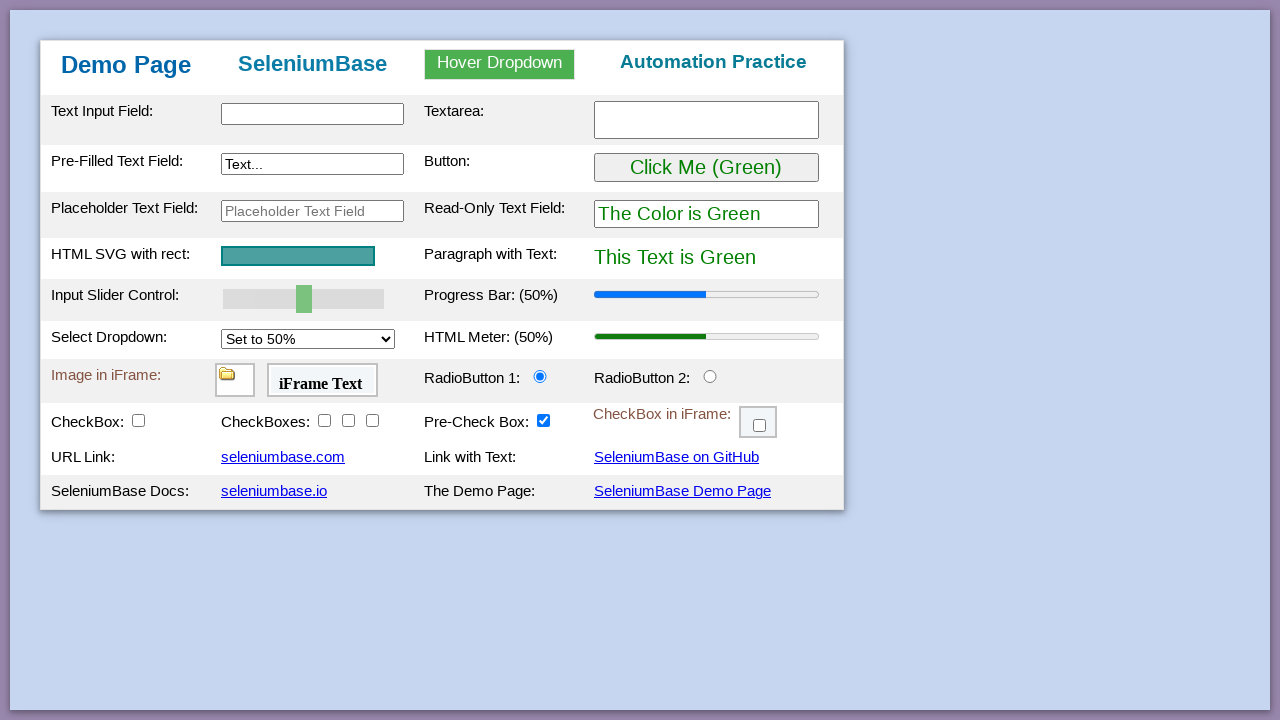